Tests form interaction on a practice site by filling a name input field and clicking a radio button using JavaScript-based interactions (equivalent to standard Playwright actions).

Starting URL: https://testautomationpractice.blogspot.com/

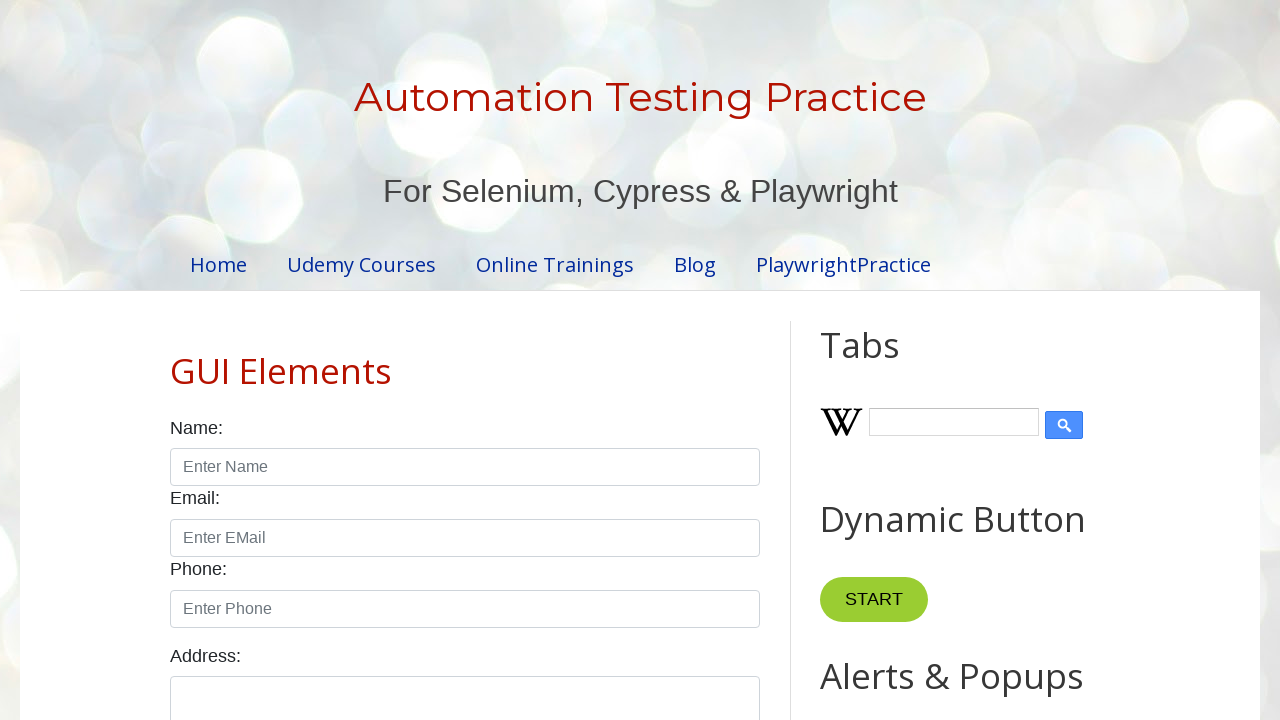

Navigated to test automation practice site
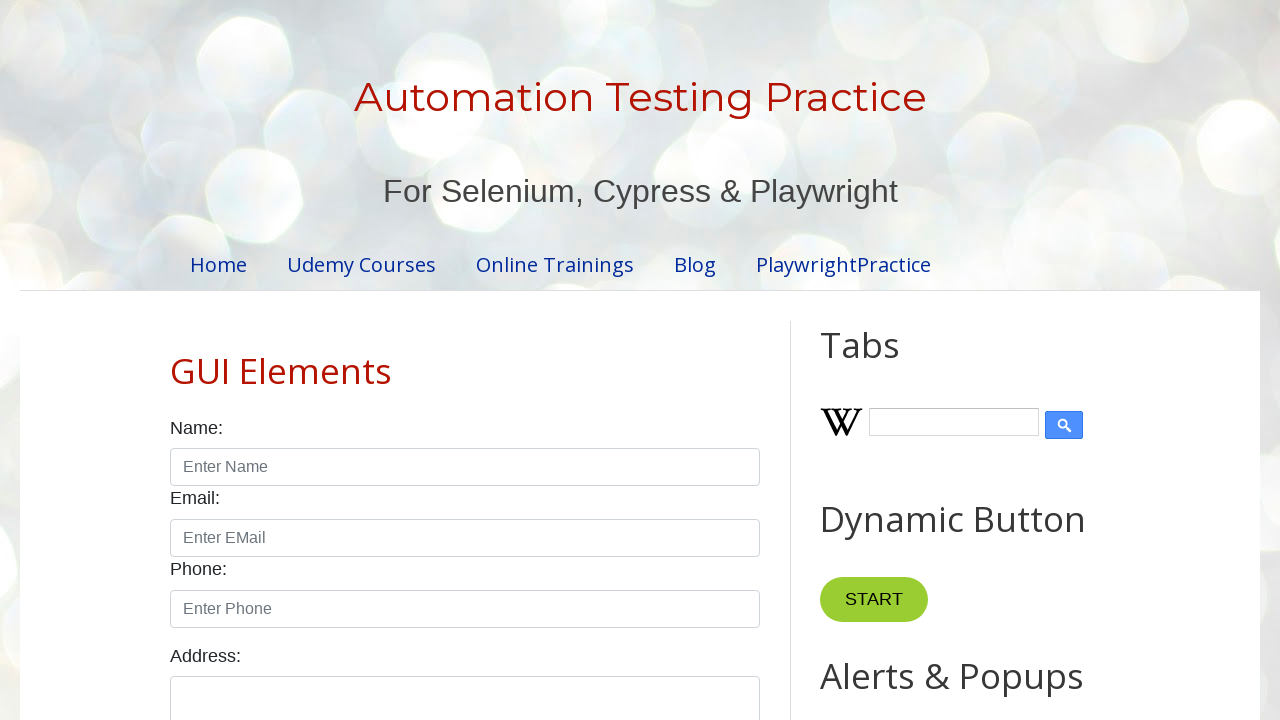

Filled name input field with 'John' on input#name
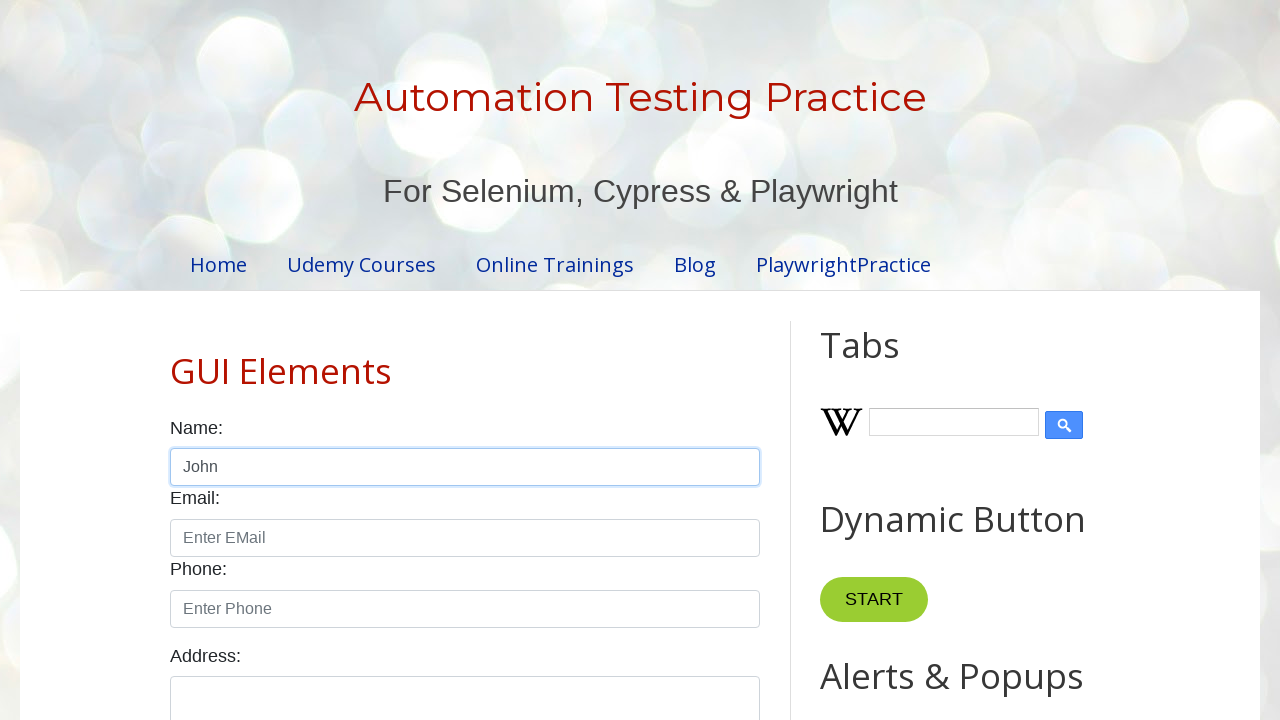

Clicked male radio button at (176, 360) on input#male
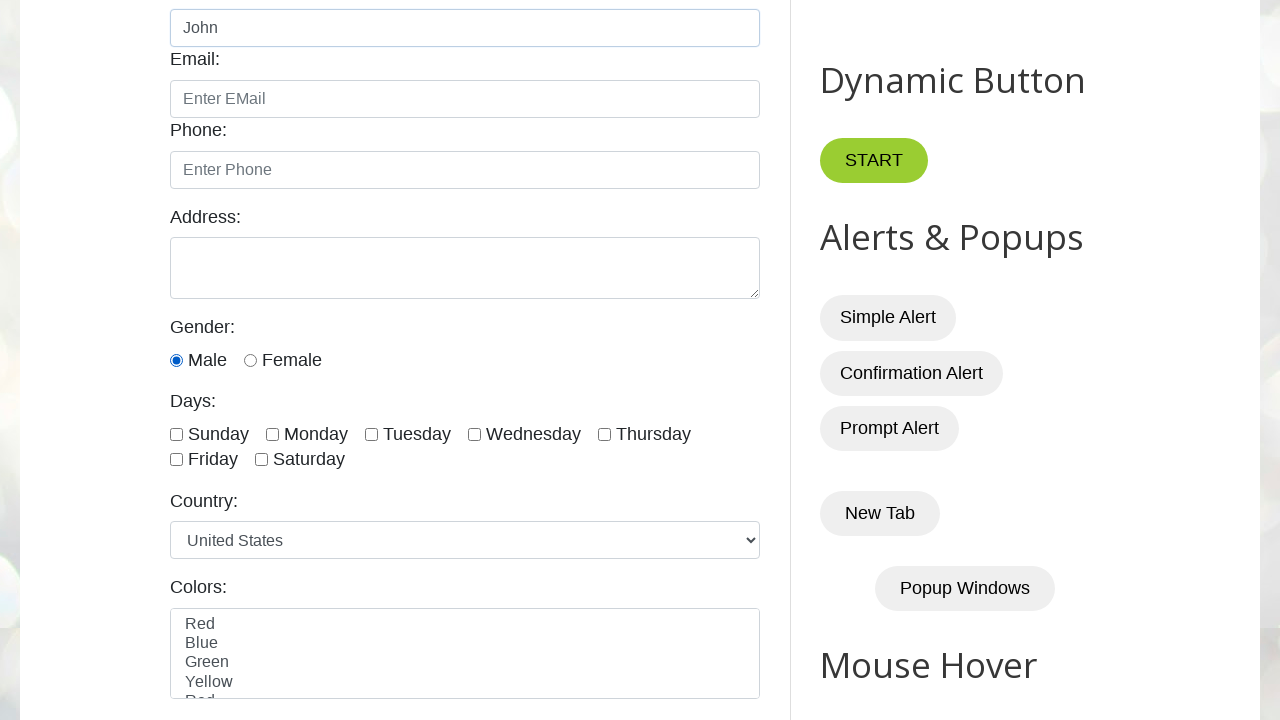

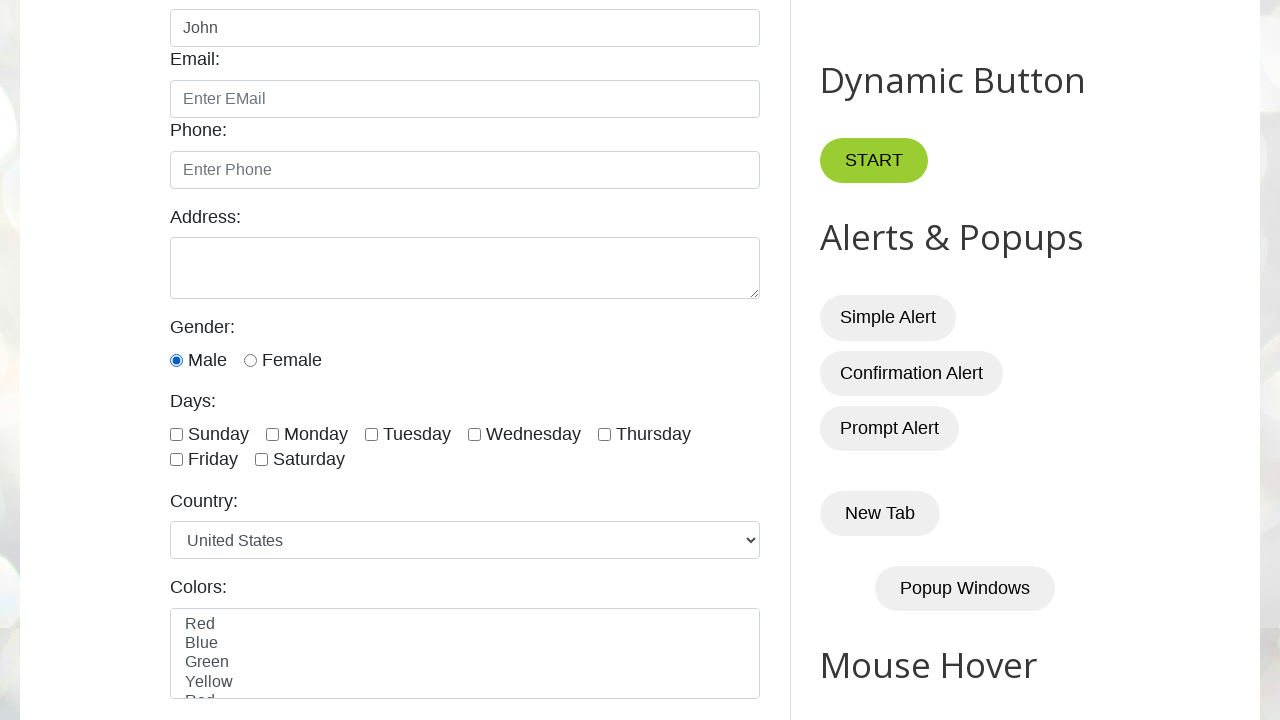